Solves a mathematical captcha by extracting a value from an element attribute, calculating the result, and submitting a form with checkbox and radio button selections

Starting URL: http://suninjuly.github.io/get_attribute.html

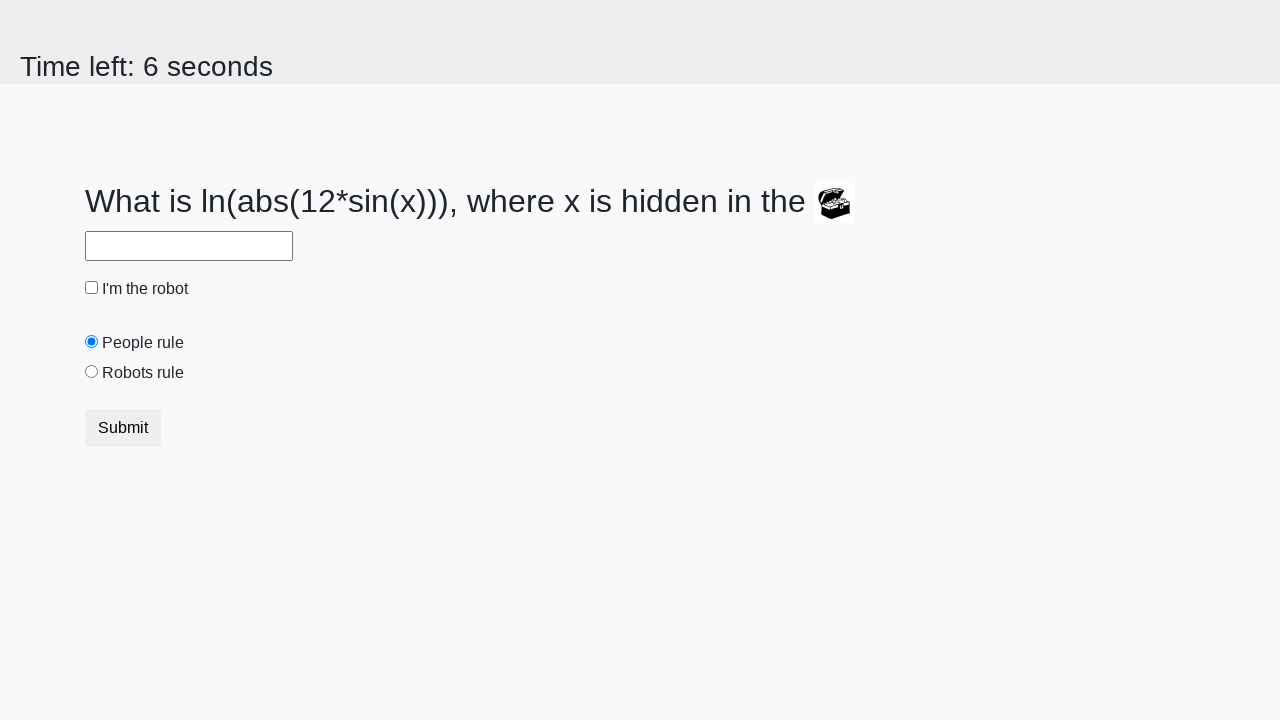

Extracted valuex attribute from treasure element
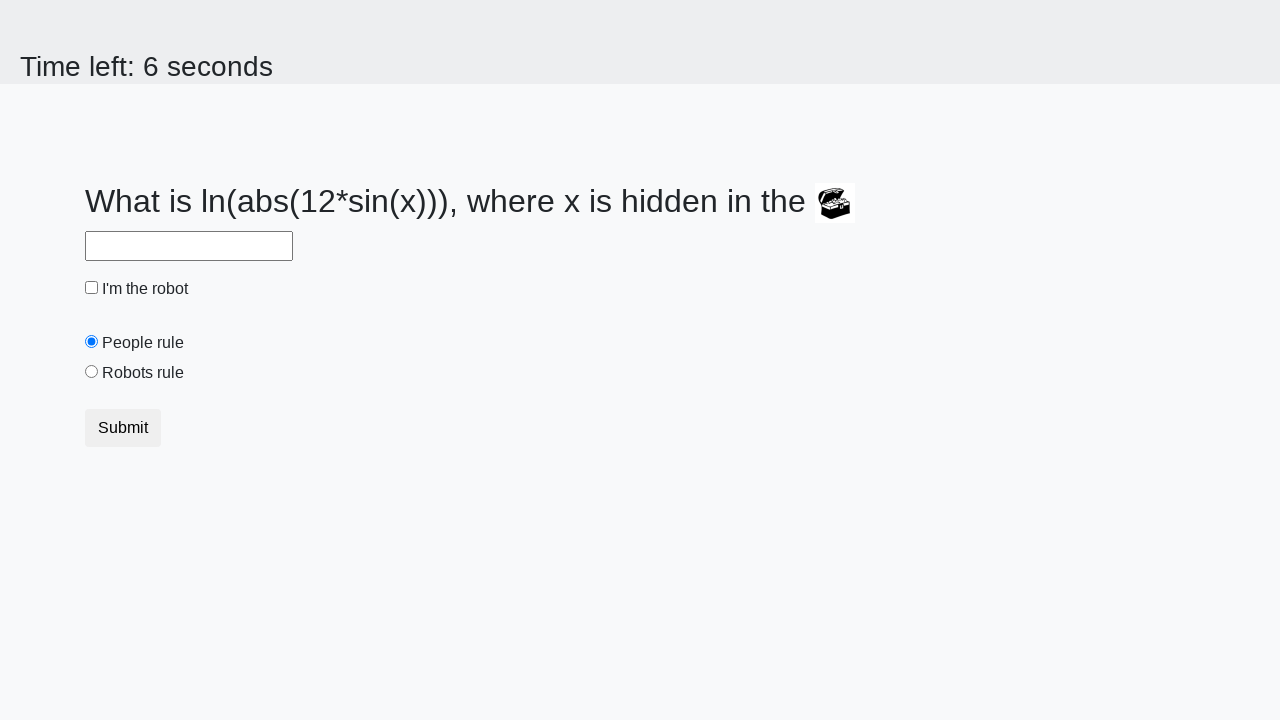

Calculated mathematical result using extracted value
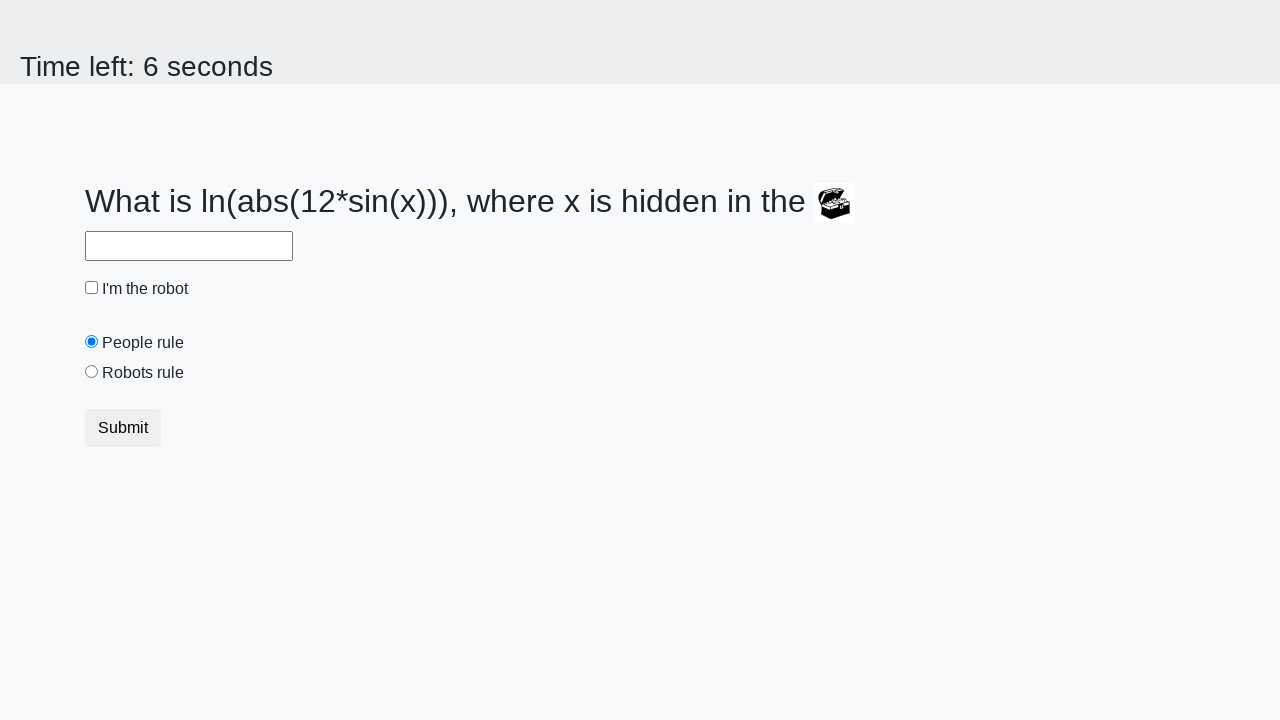

Filled answer field with calculated result on #answer
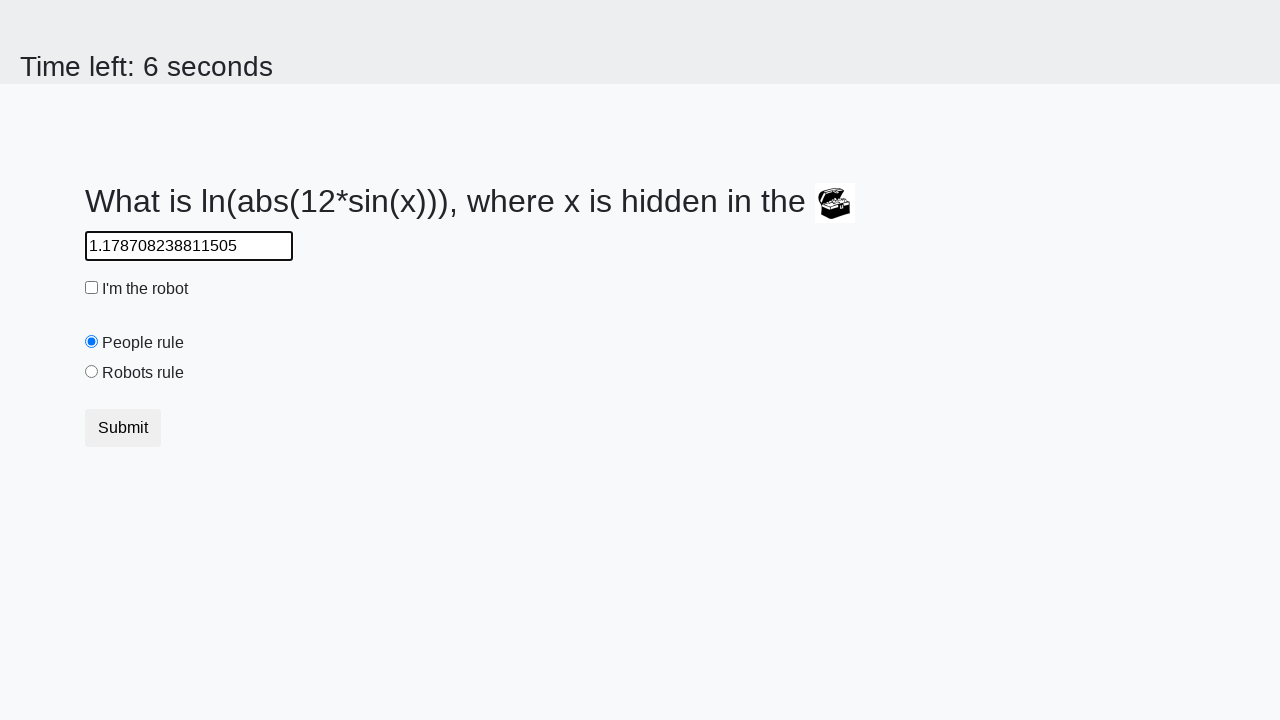

Clicked robot checkbox at (92, 288) on #robotCheckbox
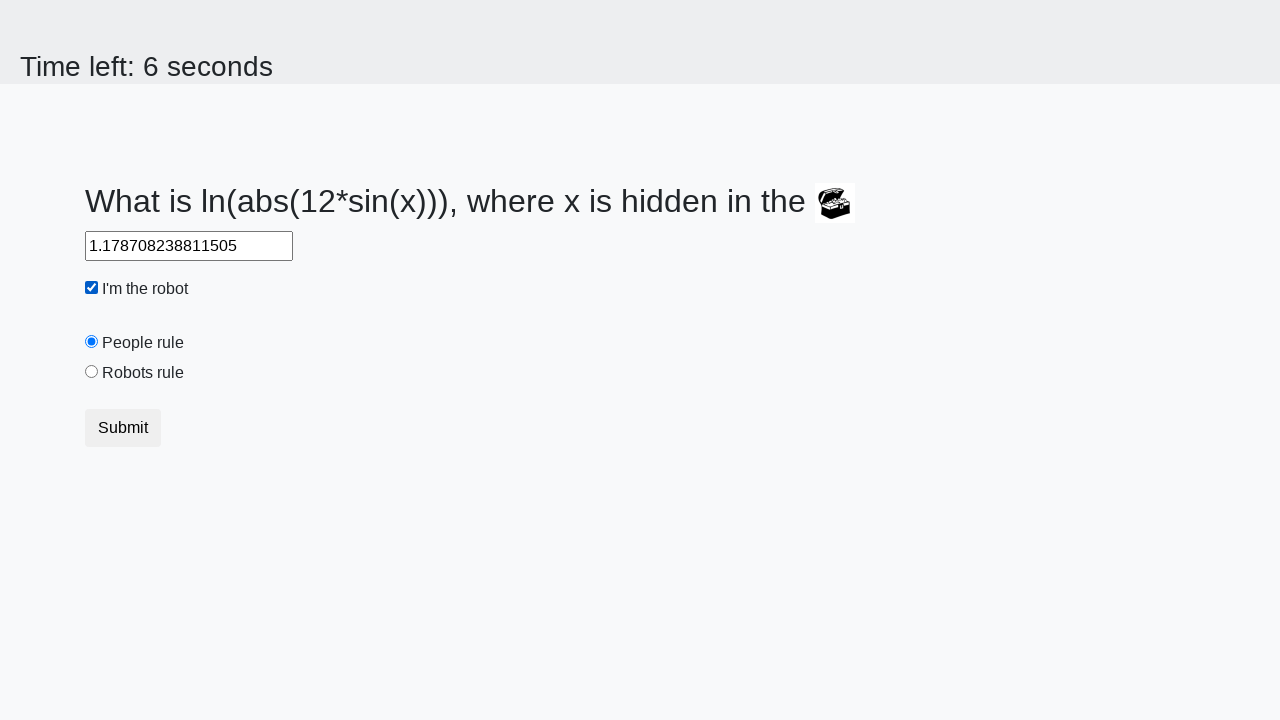

Selected robots rule radio button at (92, 372) on #robotsRule
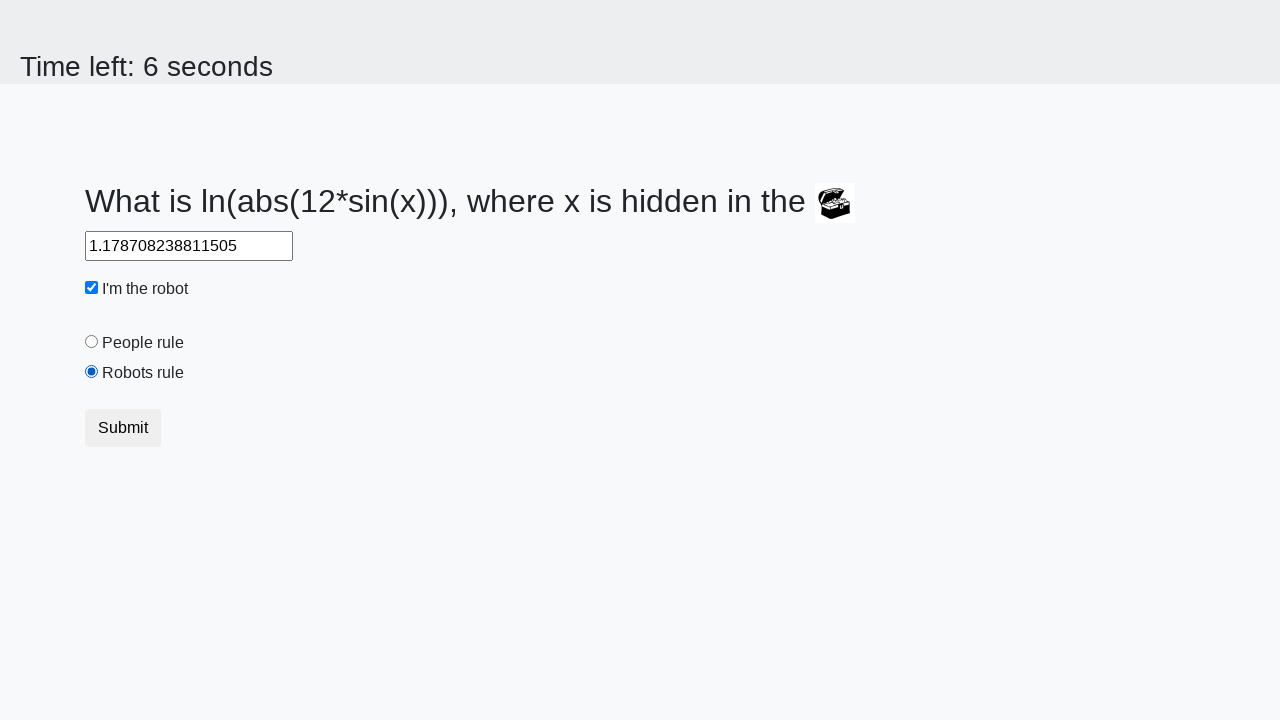

Submitted the form at (123, 428) on button[type='submit']
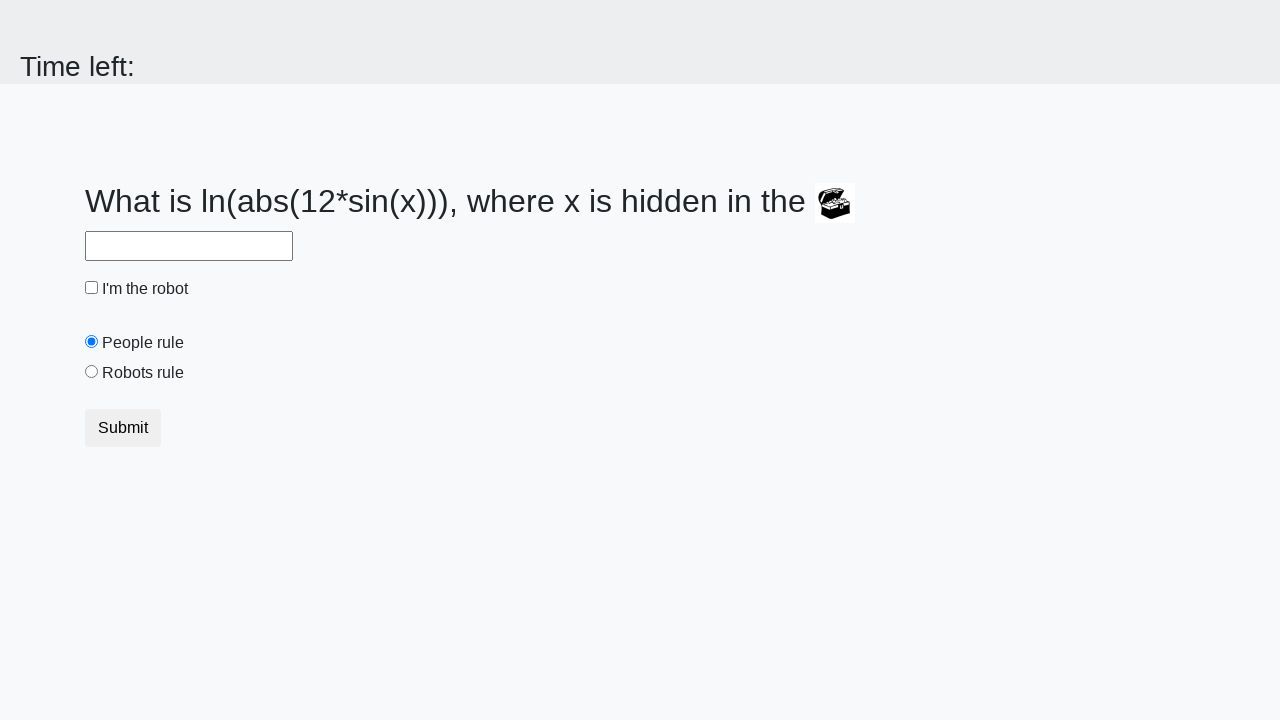

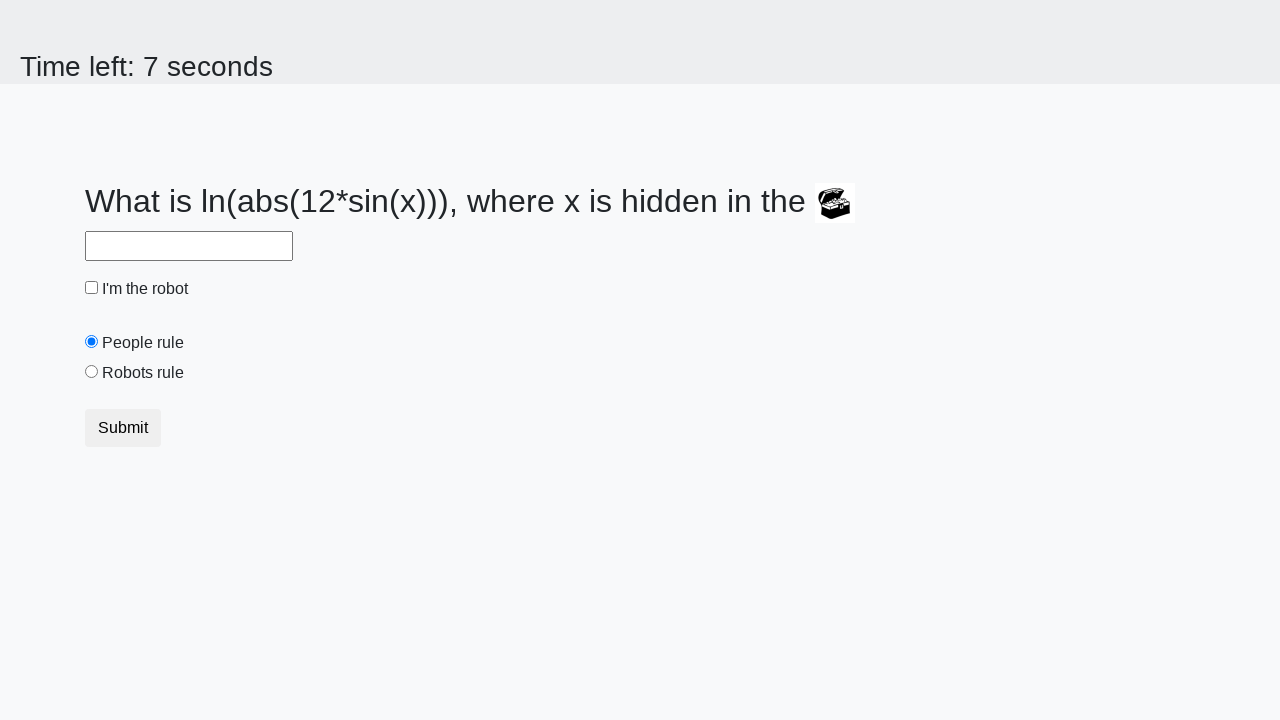